Tests JavaScript alert handling by triggering different types of alerts and accepting or dismissing them

Starting URL: https://the-internet.herokuapp.com/javascript_alerts

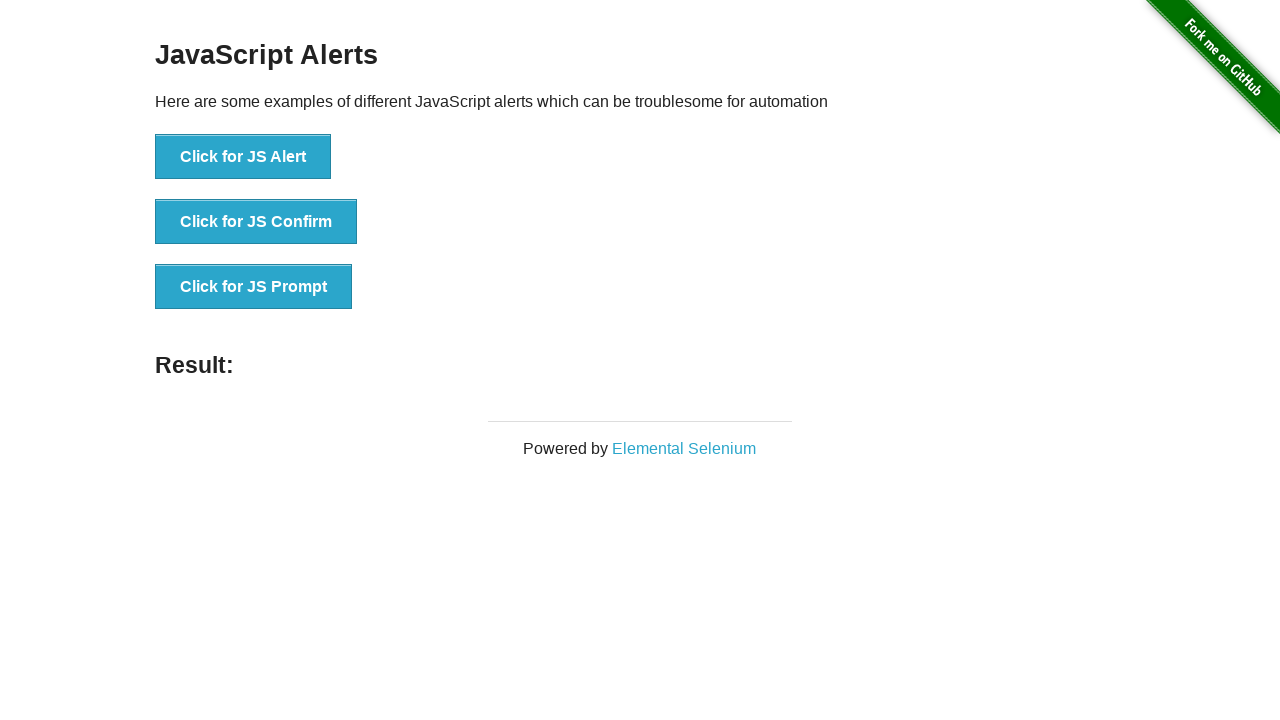

Clicked button to trigger simple alert at (243, 157) on xpath=//*[@id='content']/div/ul/li[1]/button
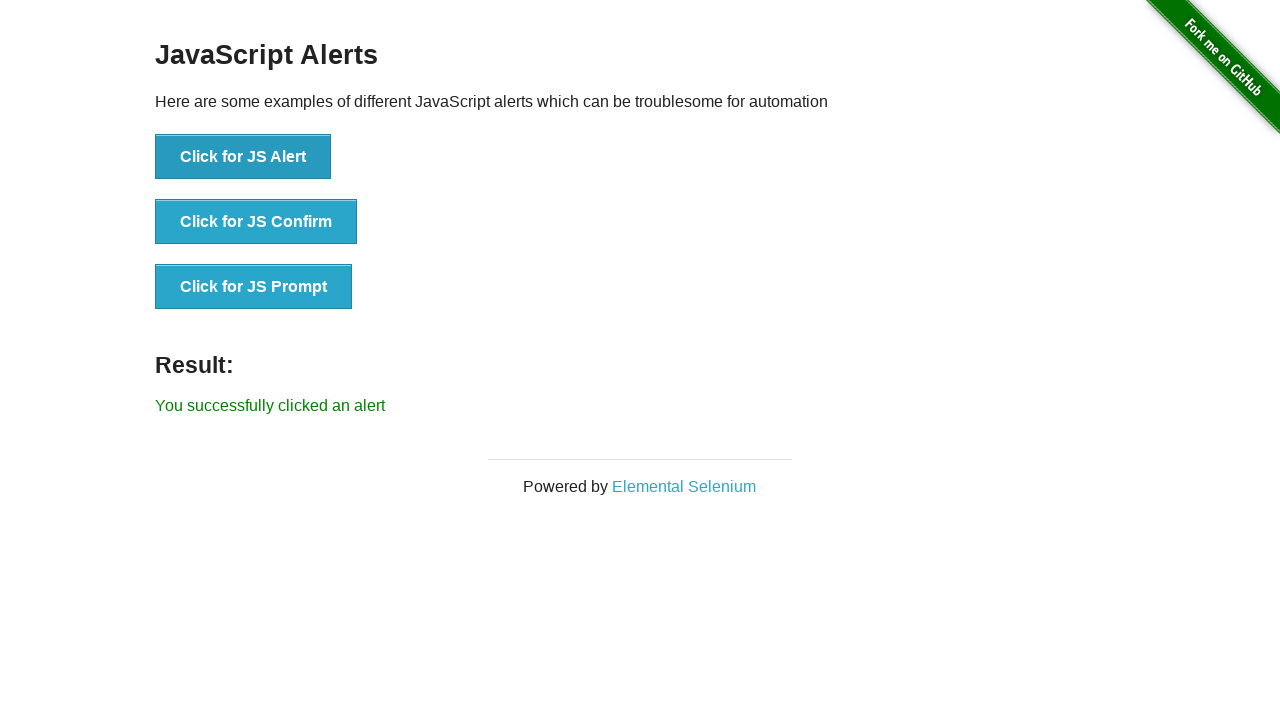

Set up dialog handler to accept simple alert
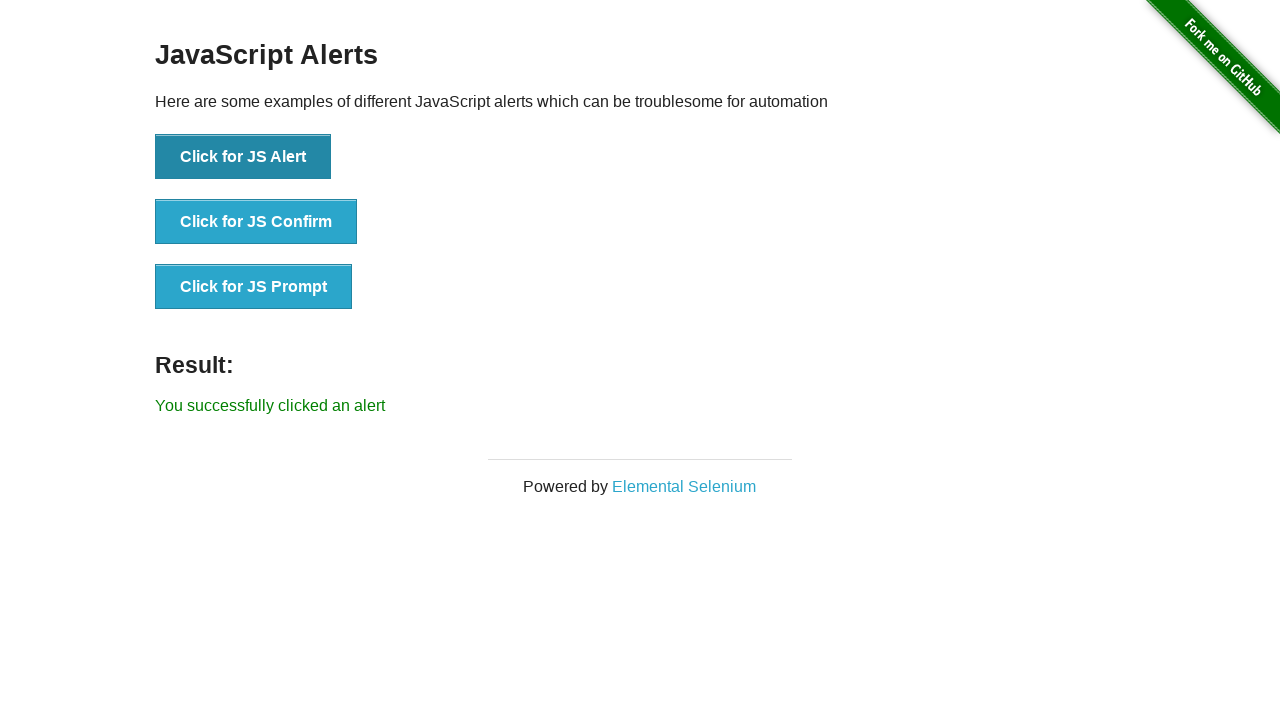

Clicked button to trigger confirm alert at (256, 222) on xpath=//*[@id='content']/div/ul/li[2]/button
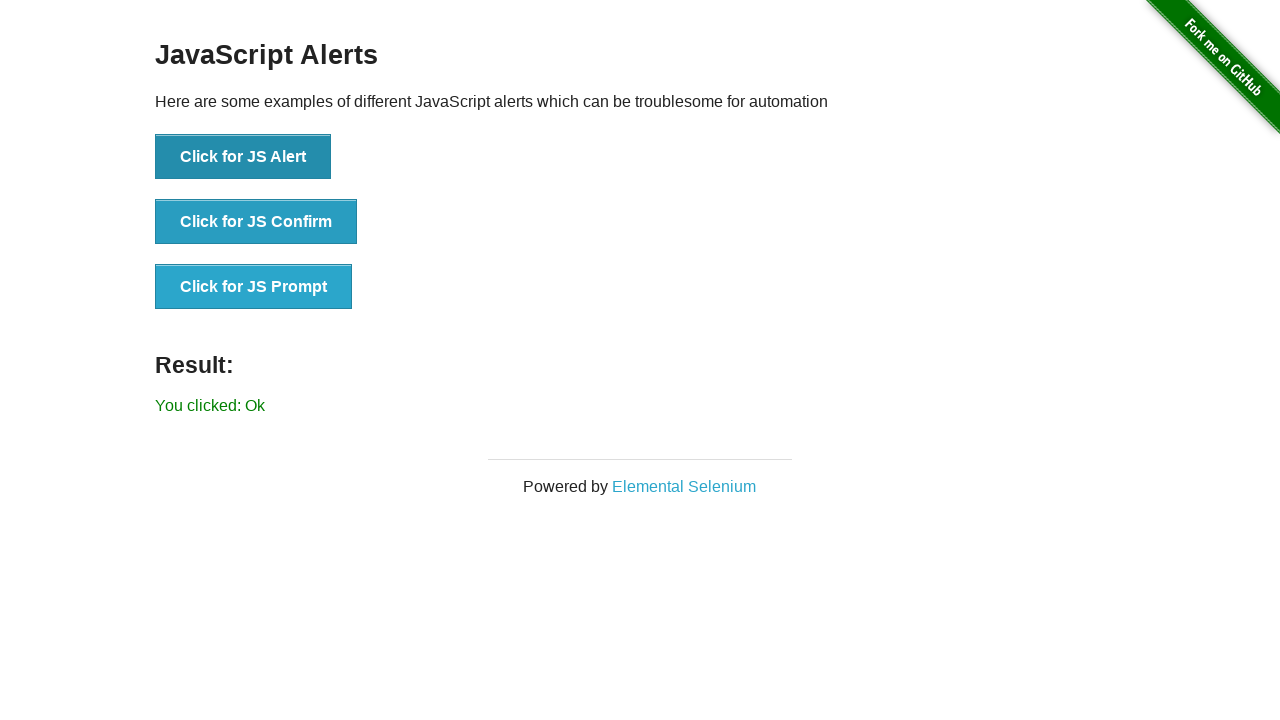

Set up dialog handler to accept confirm alert
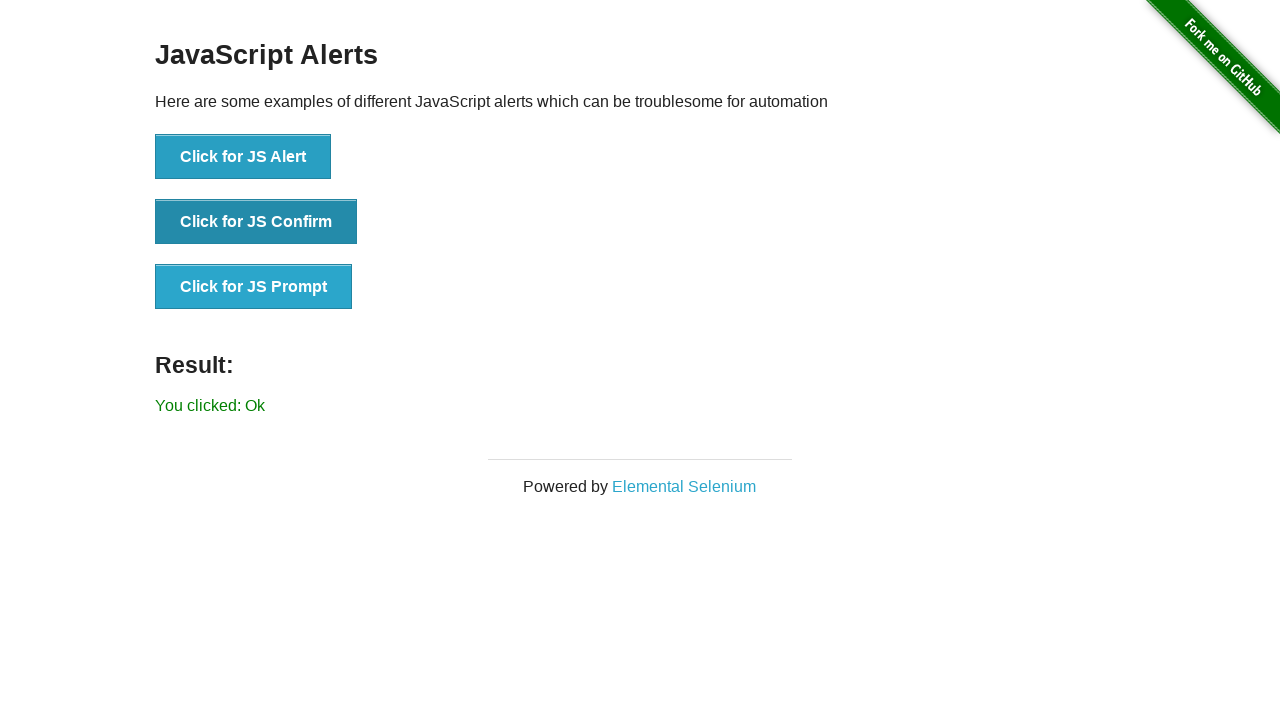

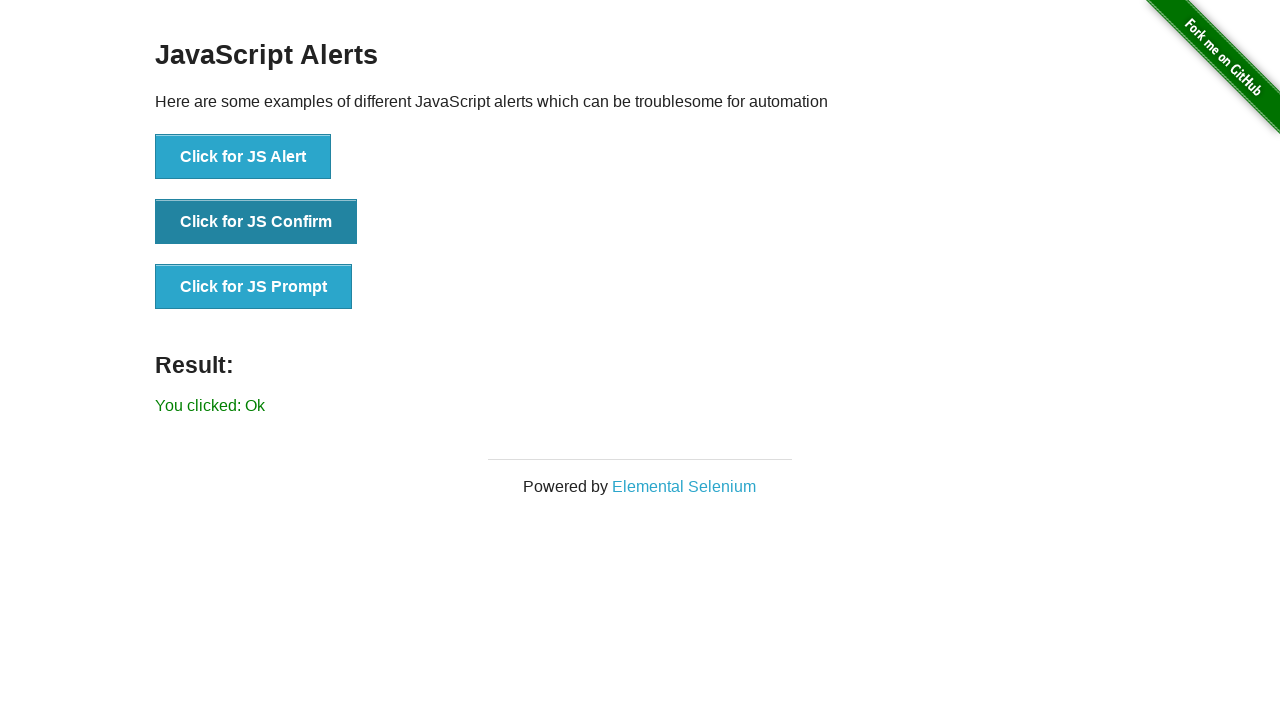